Tests radio button selection behavior by clicking one radio button, verifying it's selected, then clicking another and verifying the first is deselected

Starting URL: https://automationfc.github.io/basic-form/index.html

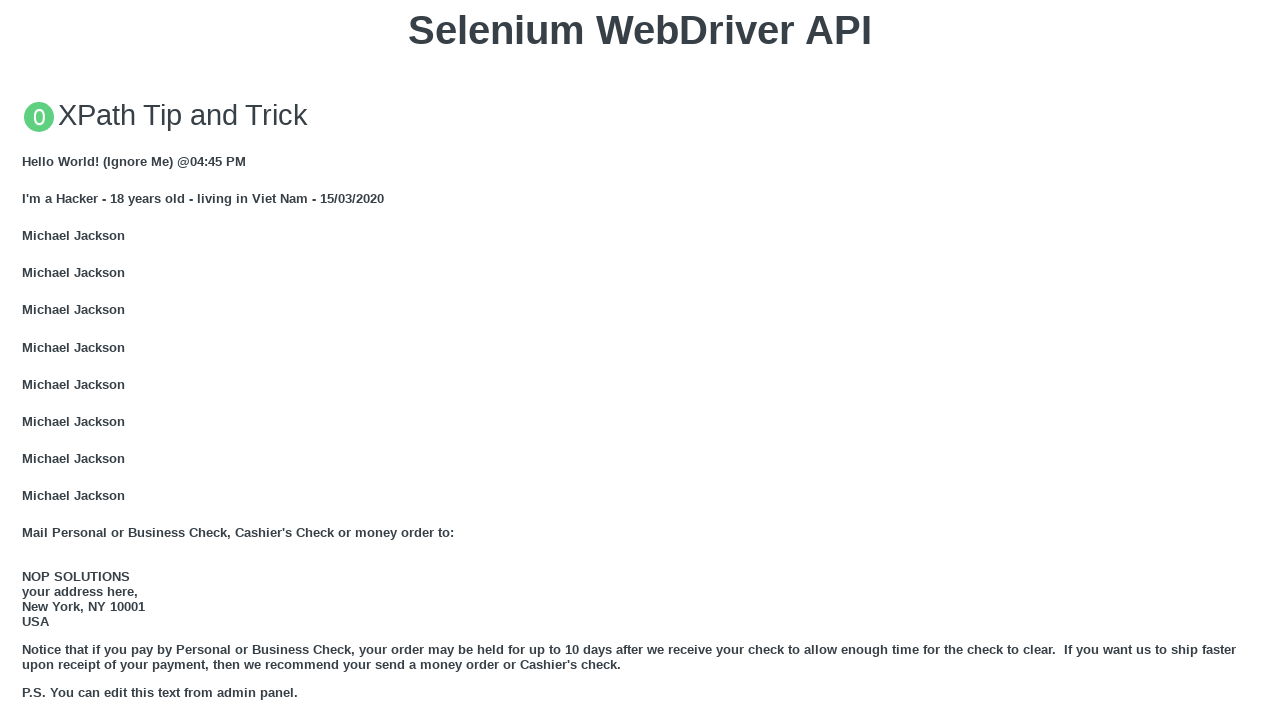

Clicked the 'Under 18' radio button at (28, 360) on #under_18
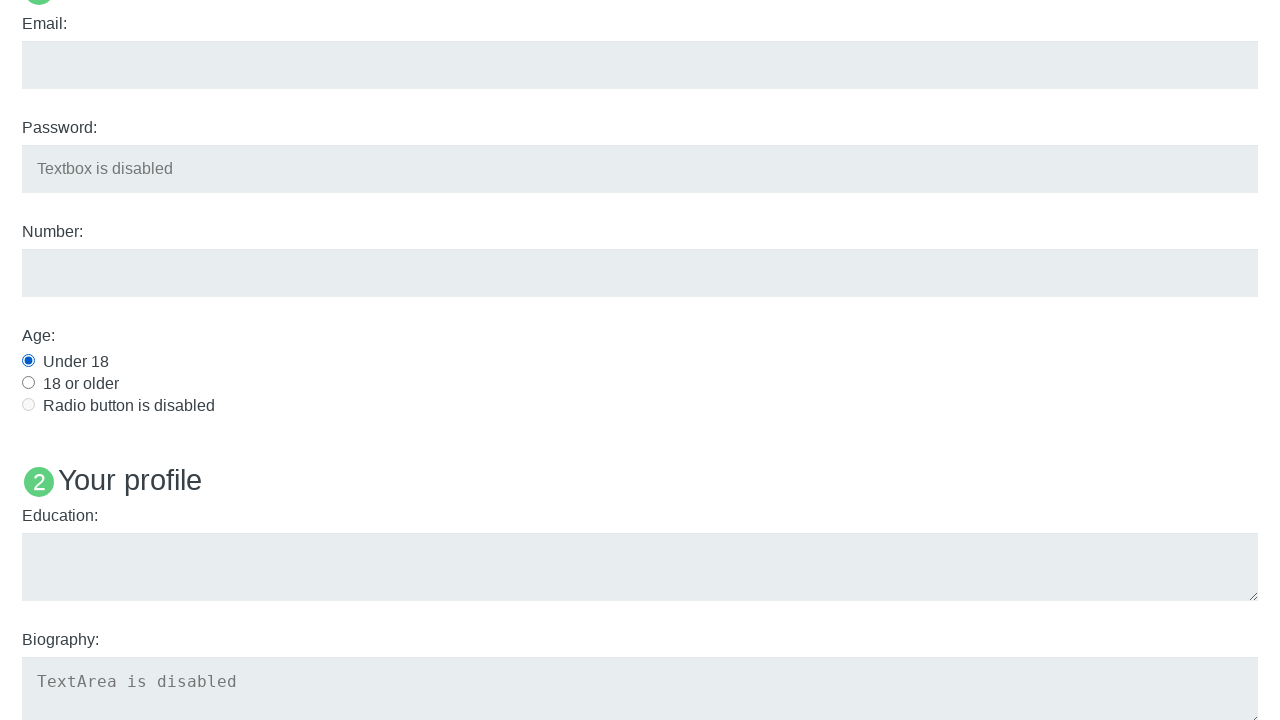

Verified 'Under 18' radio button is selected
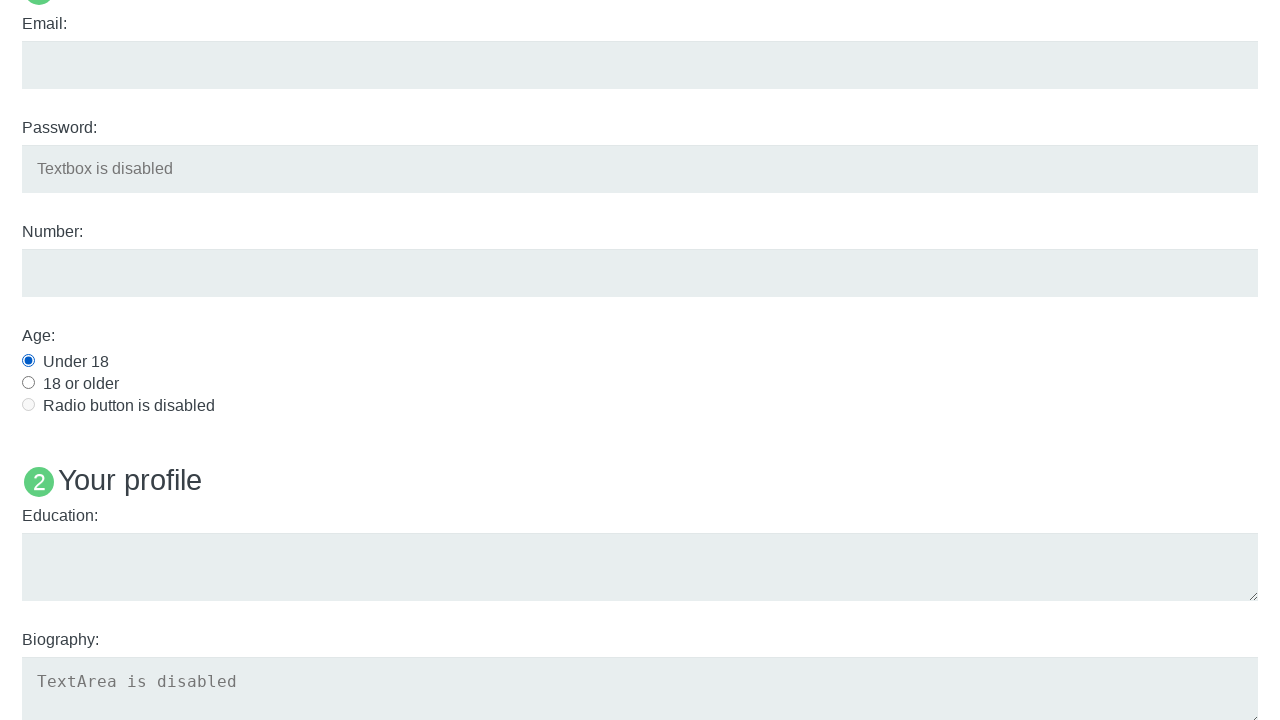

Clicked the 'Over 18' radio button at (28, 382) on #over_18
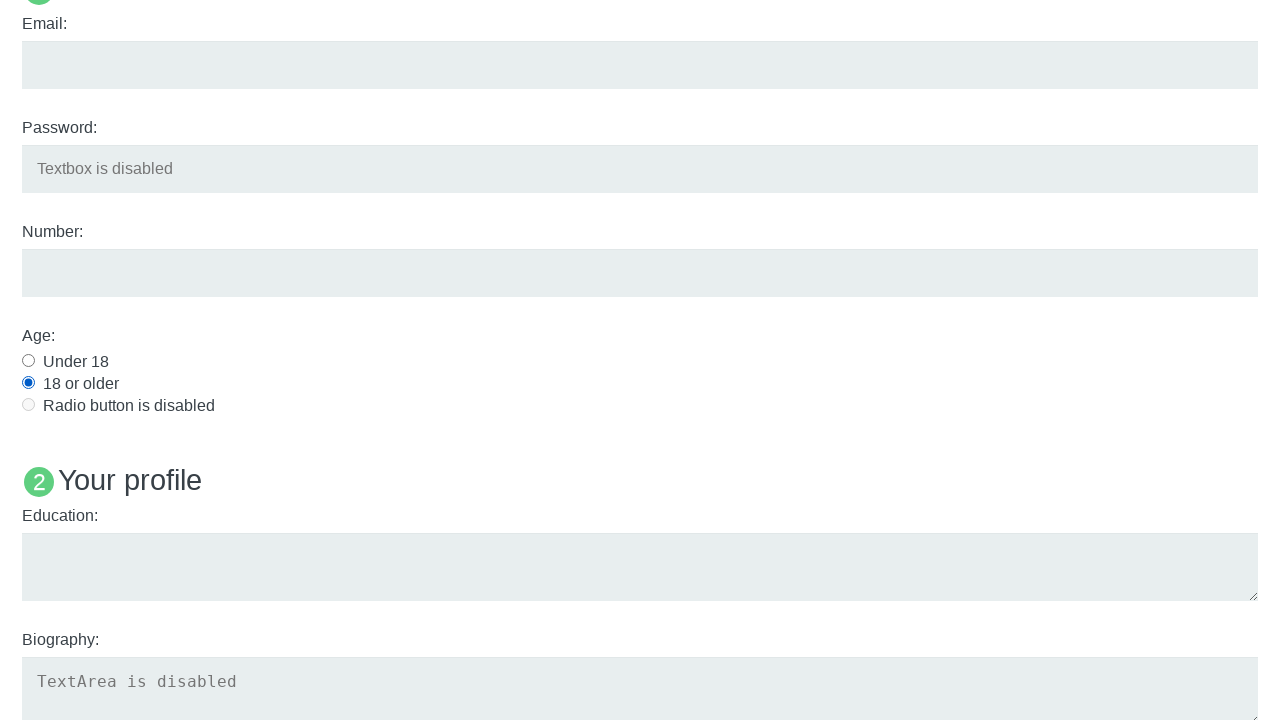

Verified 'Under 18' radio button is now deselected
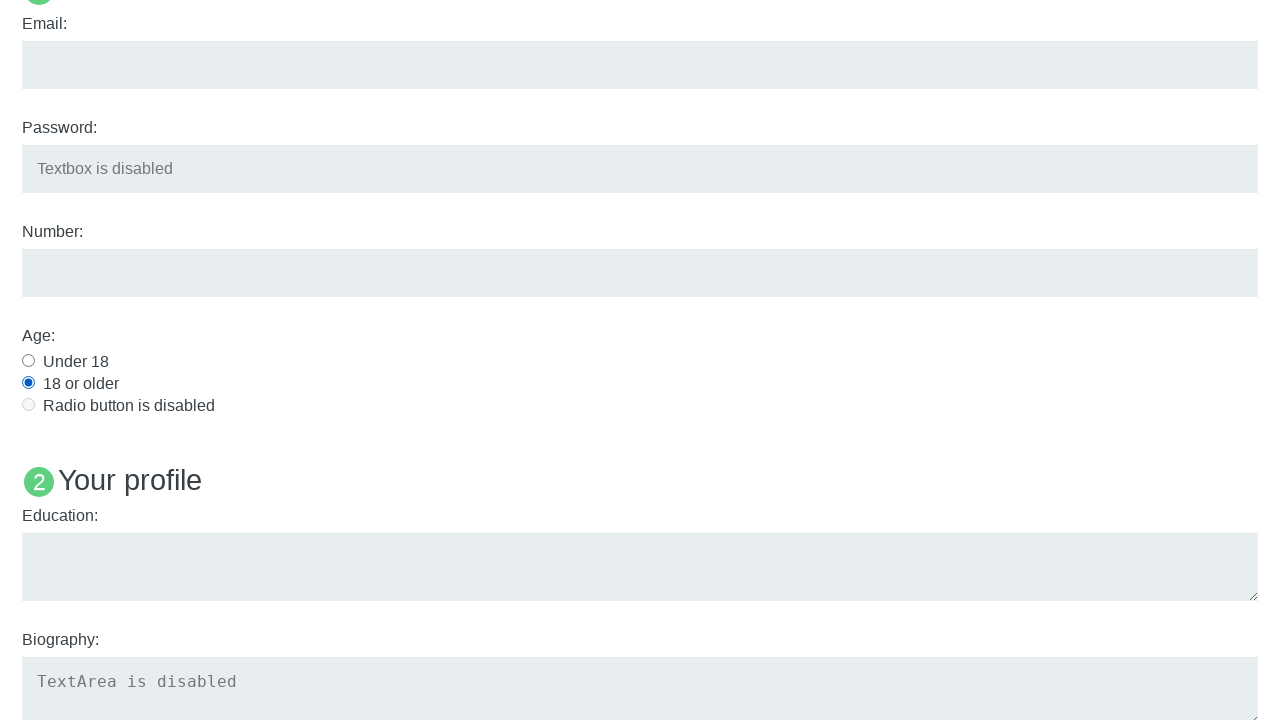

Verified 'Over 18' radio button is now selected
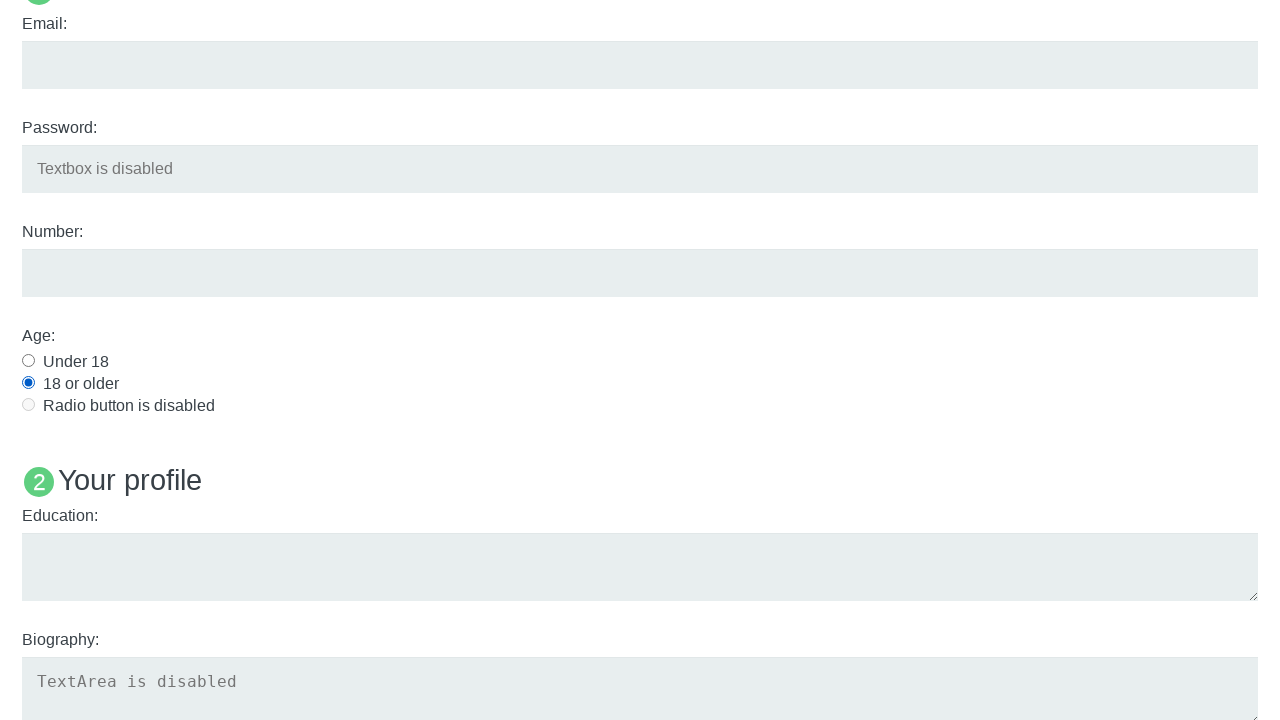

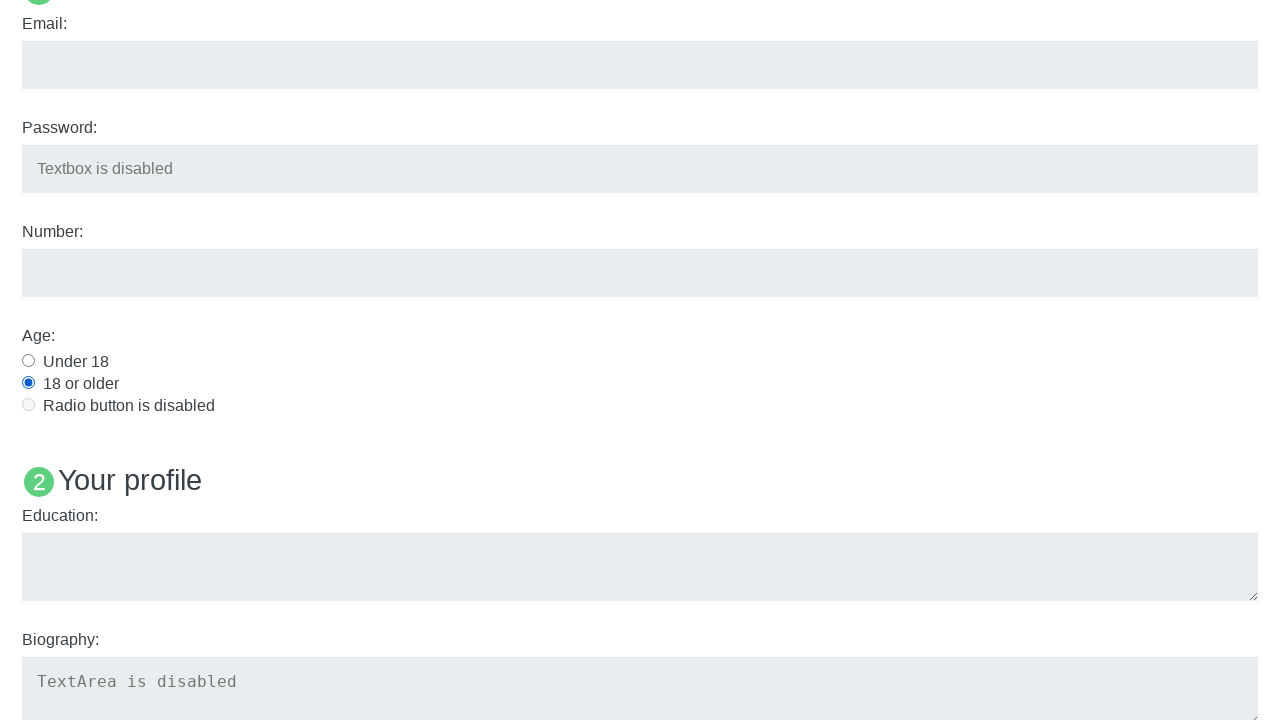